Tests login error handling with locked out user credentials and verifies error message display

Starting URL: https://www.saucedemo.com/

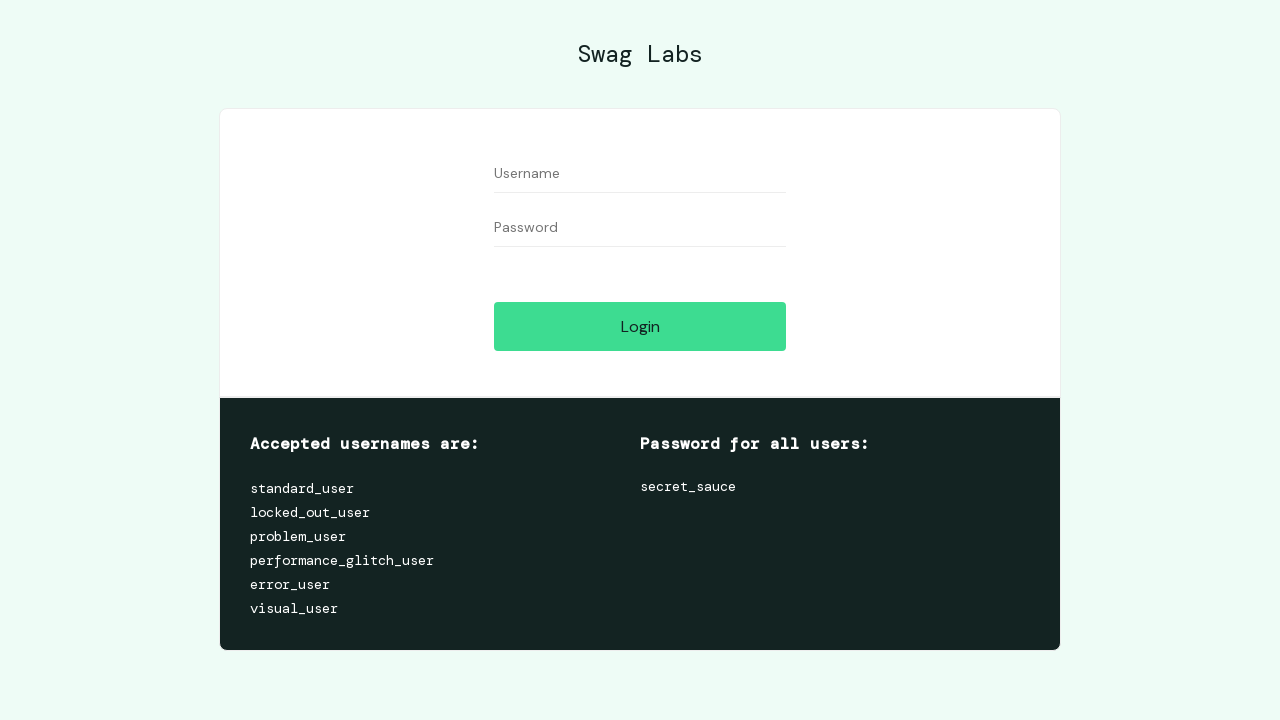

Filled username field with 'locked_out_user' on #user-name
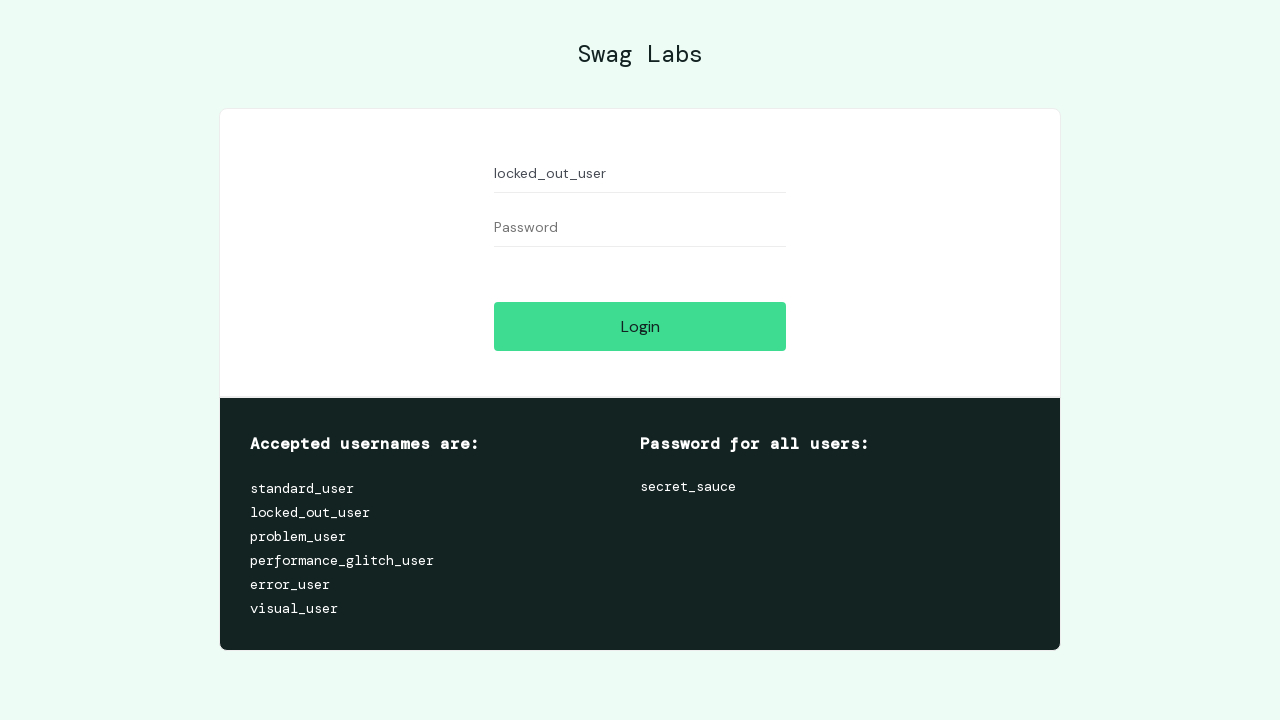

Filled password field with 'secret_sauce' on #password
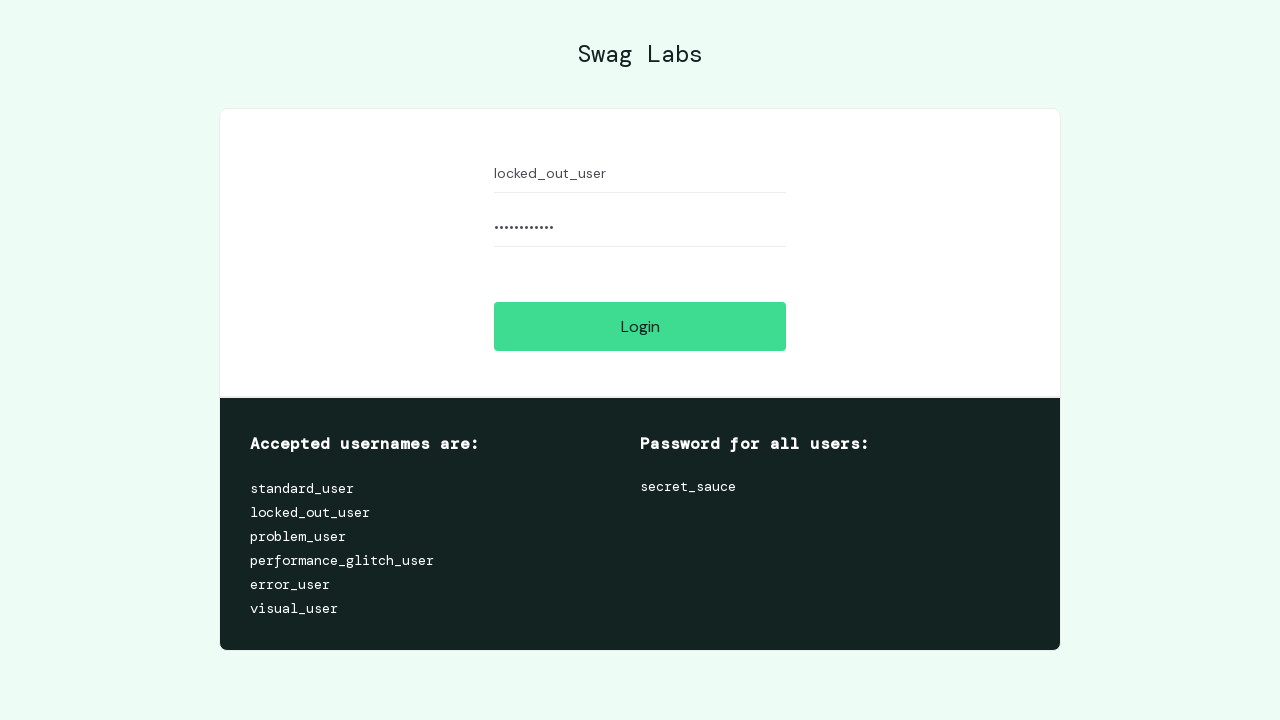

Clicked login button at (640, 326) on #login-button
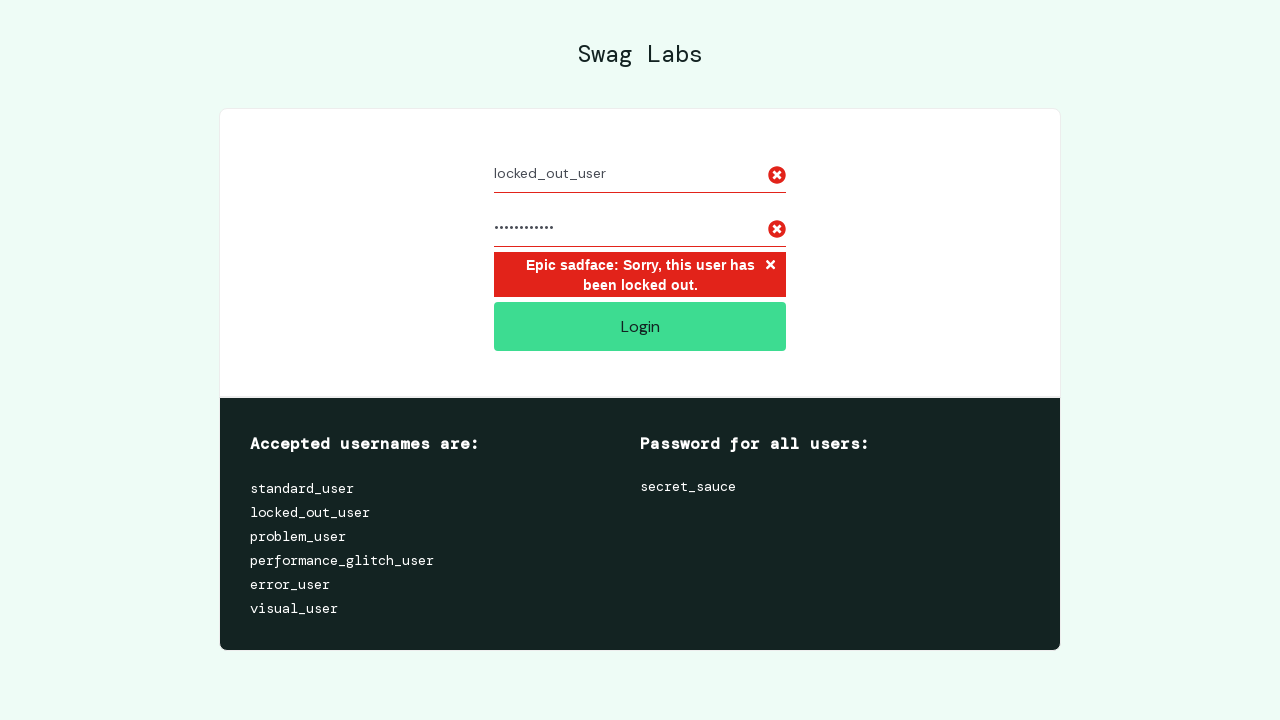

Error message displayed for locked out user
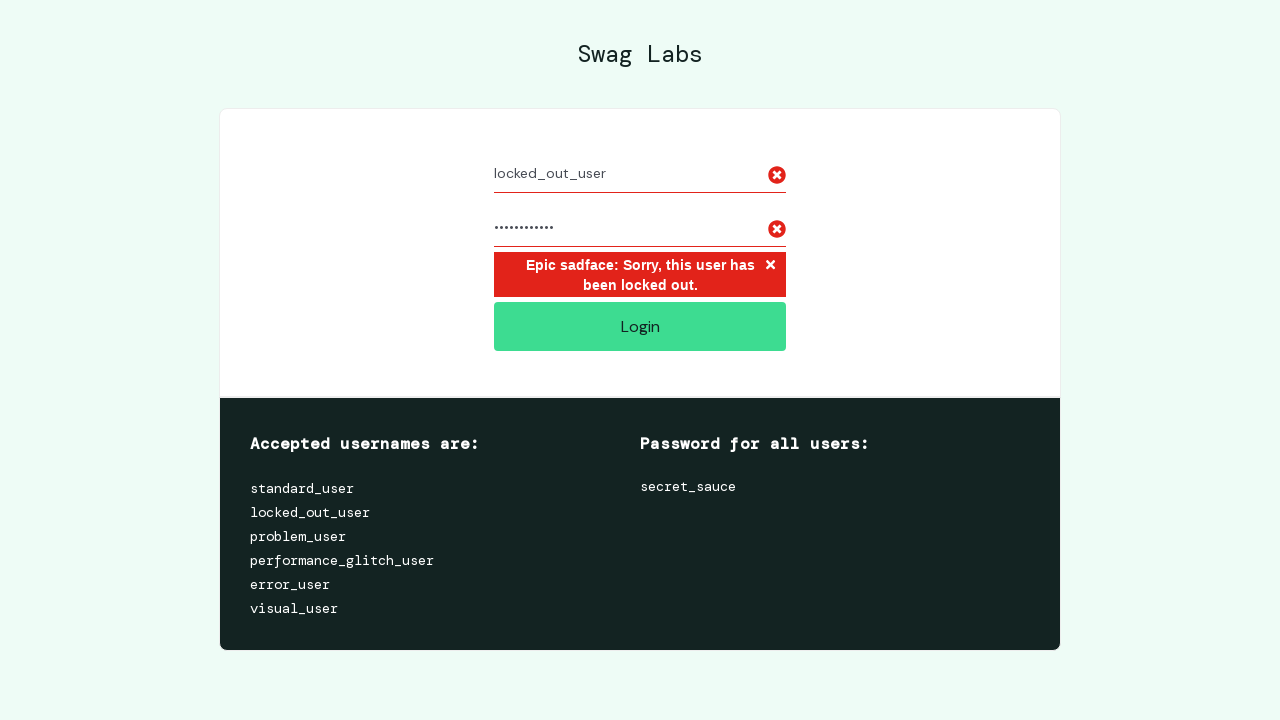

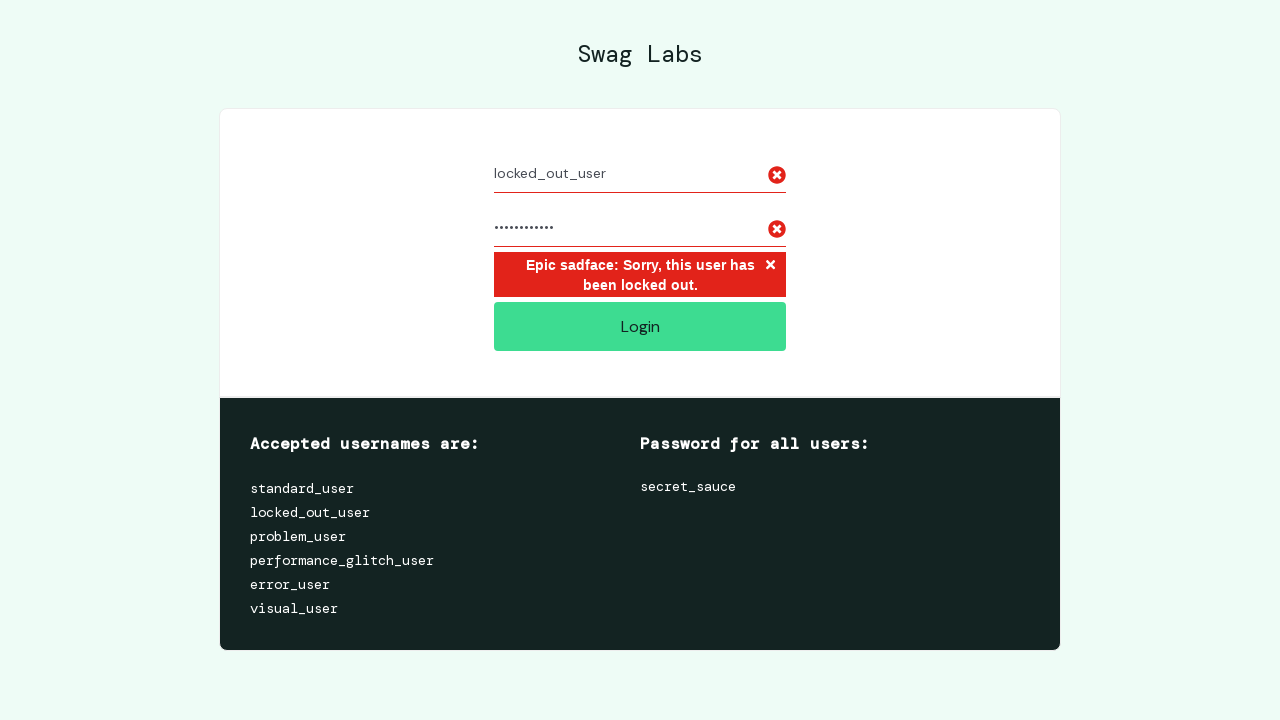